Tests a registration form by filling in required input fields (first and third fields in the first block) and submitting the form, then verifies that a success message is displayed.

Starting URL: http://suninjuly.github.io/registration2.html

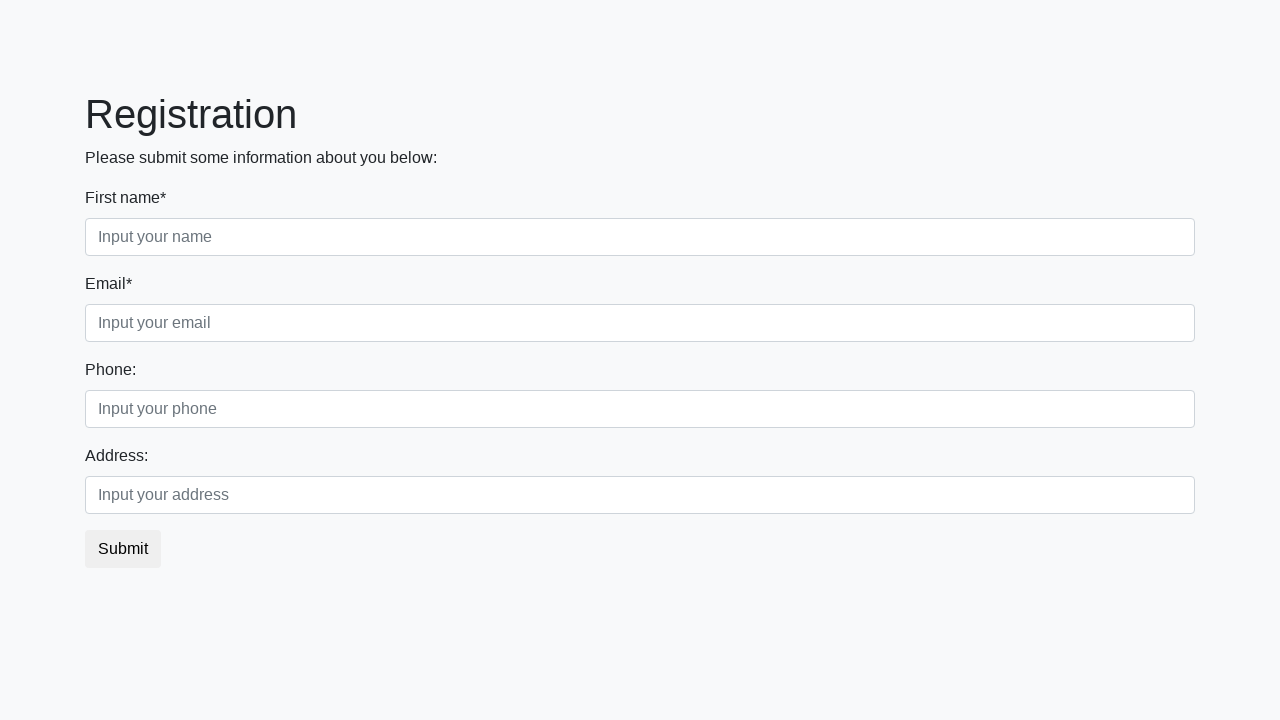

Filled first input field with '12' on .first_block .first
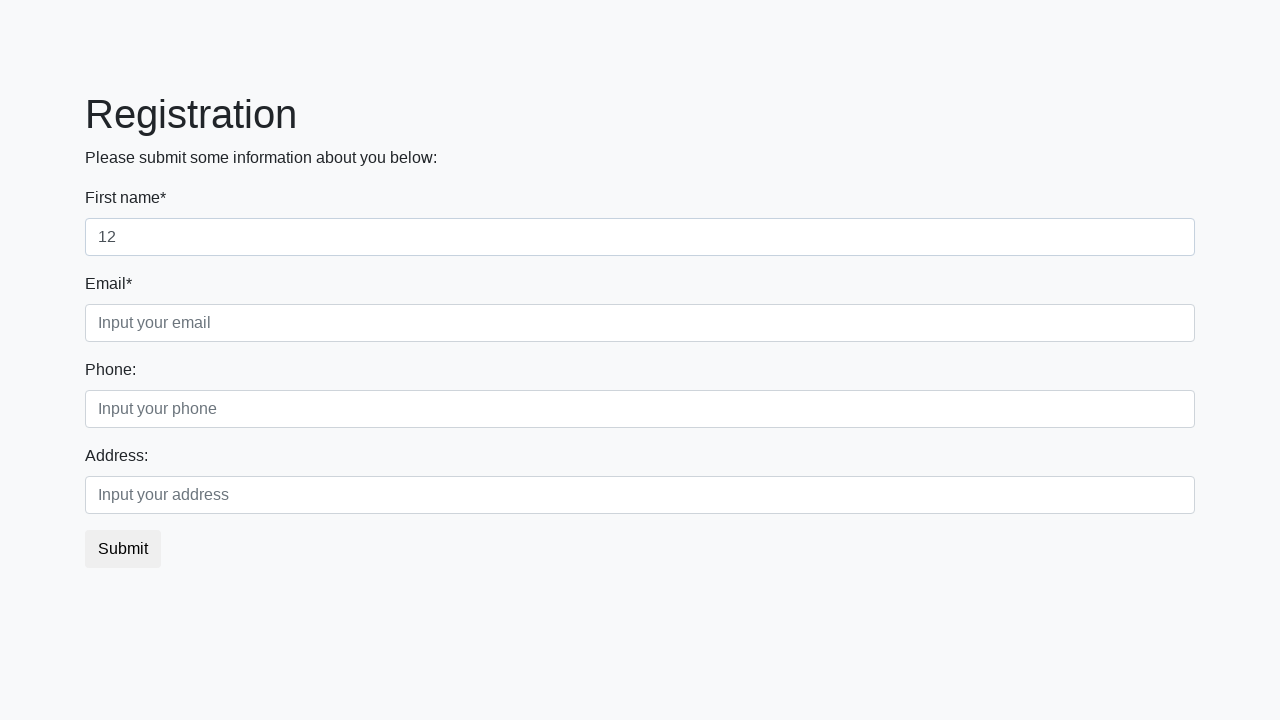

Filled third input field with '34' on .first_block .third
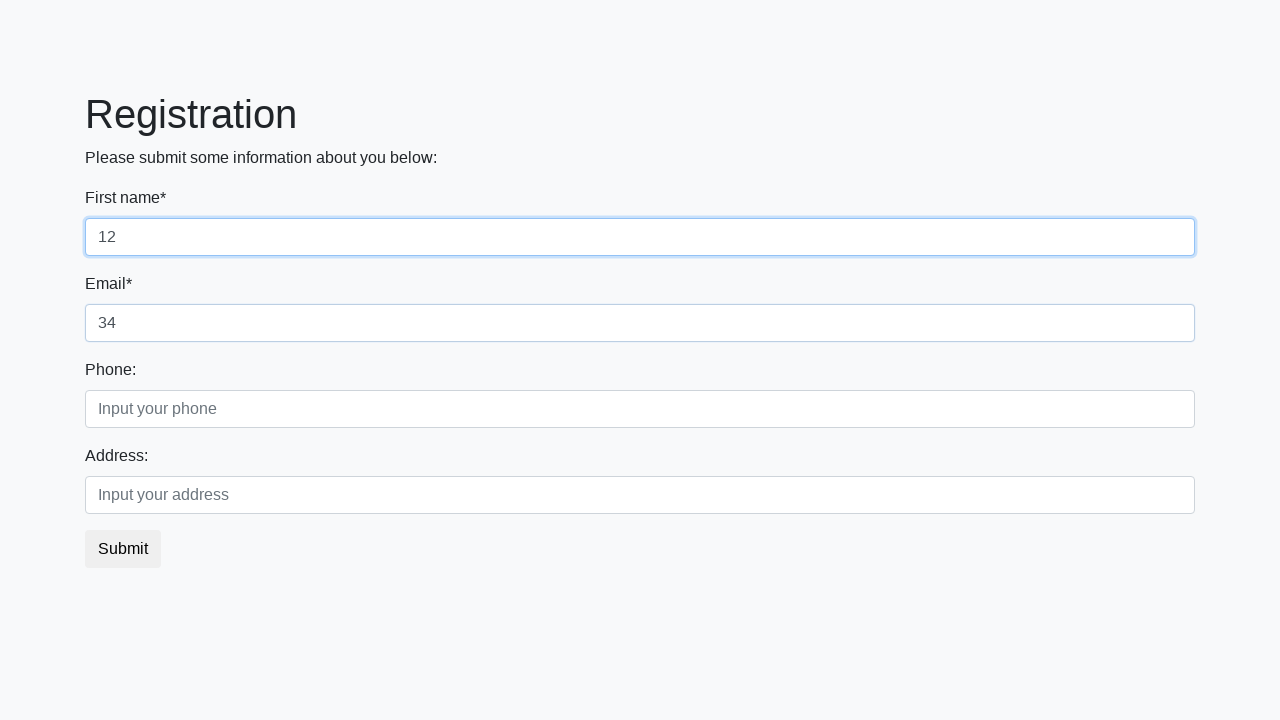

Clicked submit button at (123, 549) on button.btn
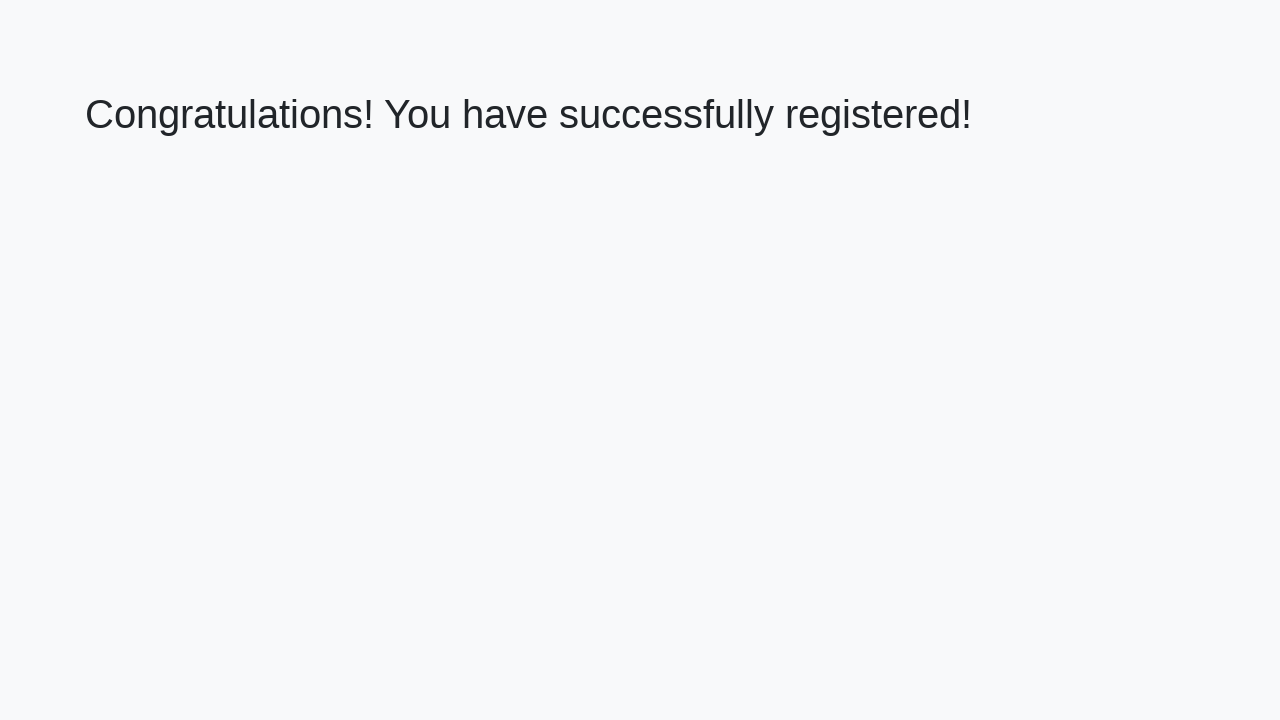

Success message heading loaded
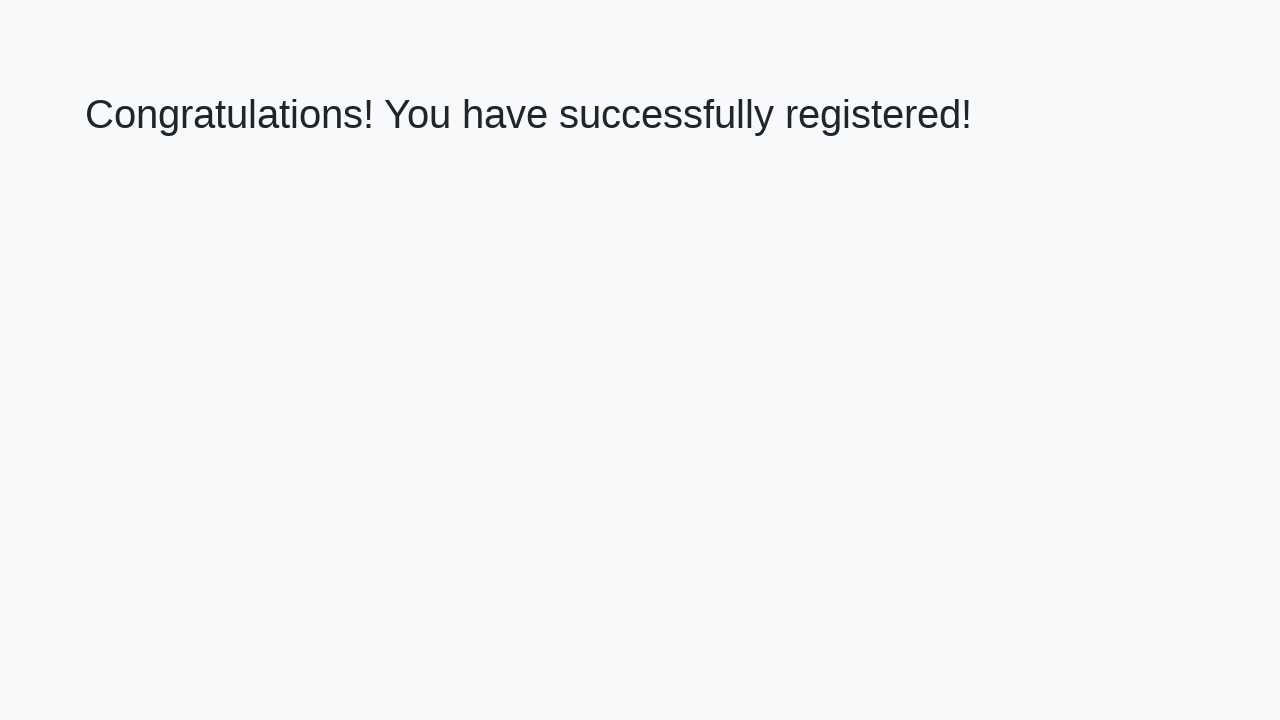

Retrieved success message: 'Congratulations! You have successfully registered!'
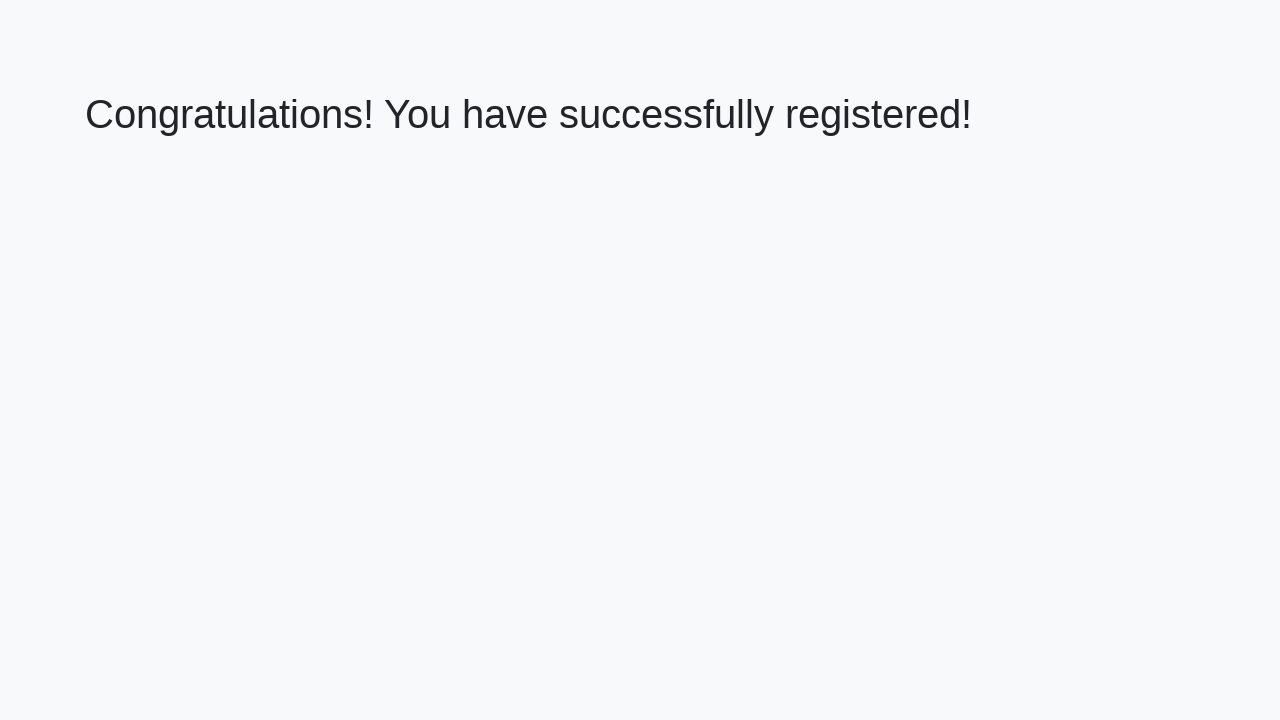

Verified success message is correct
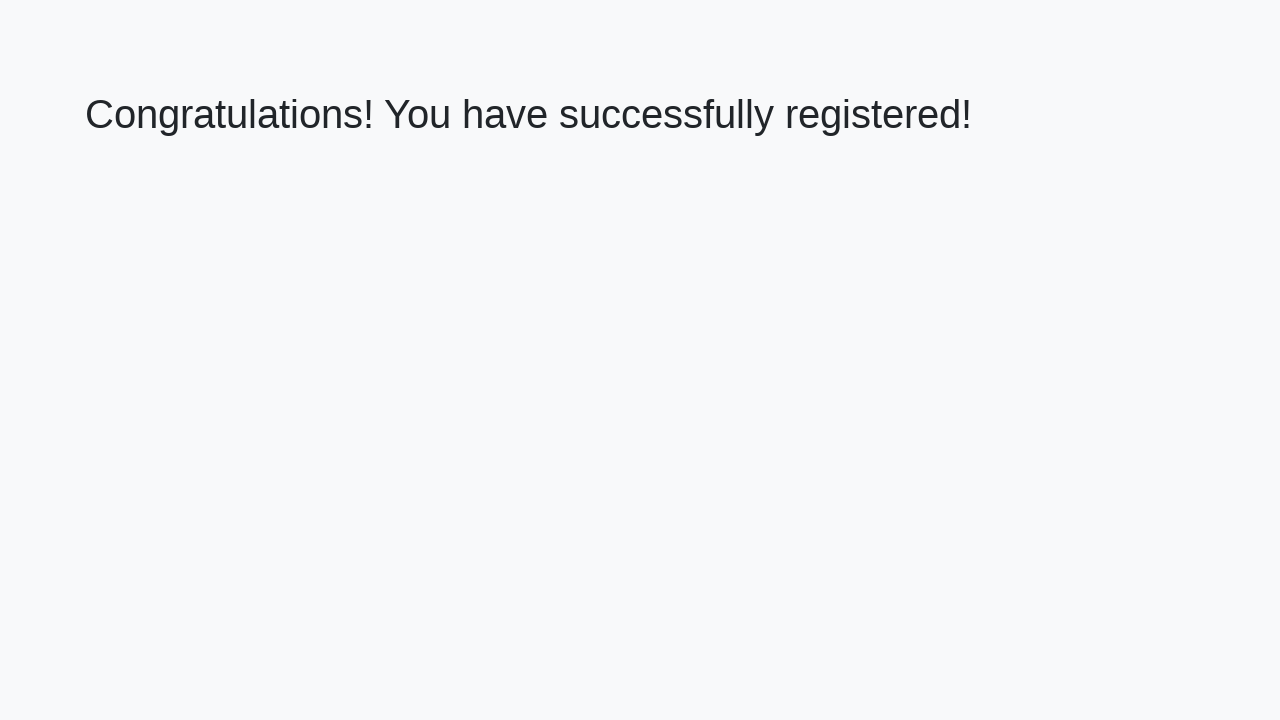

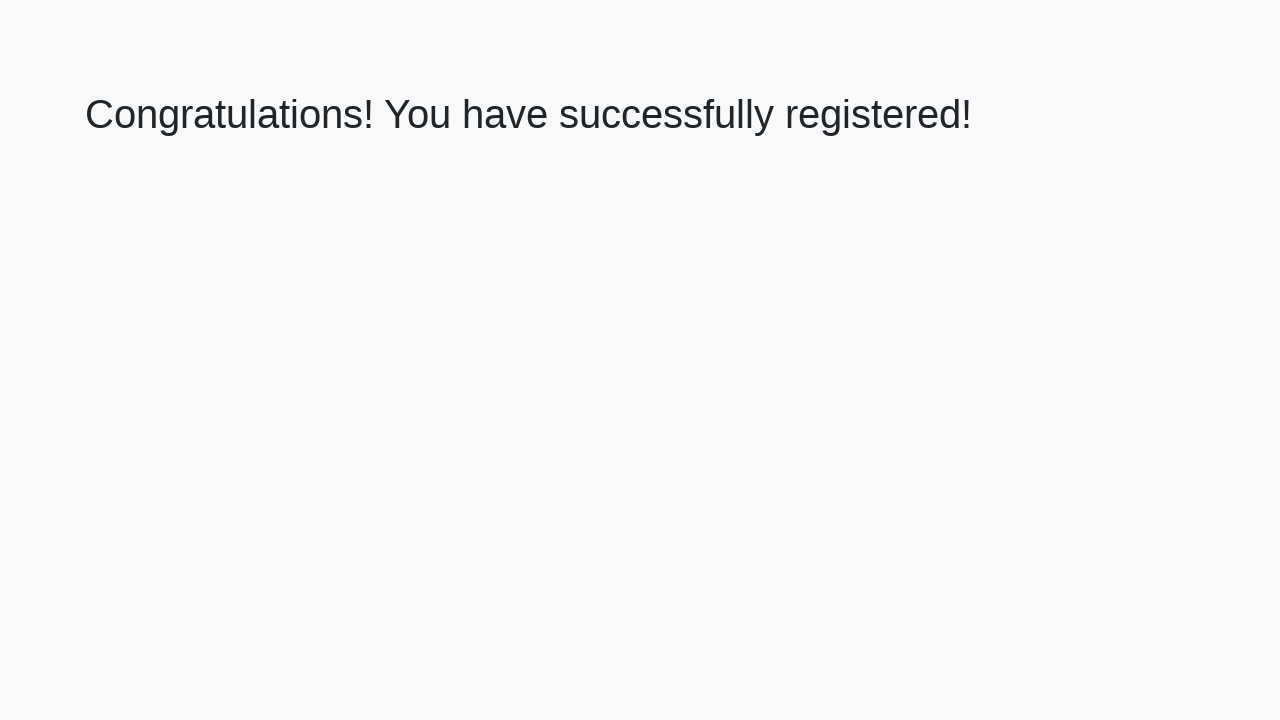